Navigates to the actiTime demo login page and verifies the page loads by maximizing the window

Starting URL: https://demo.actitime.com/login.do

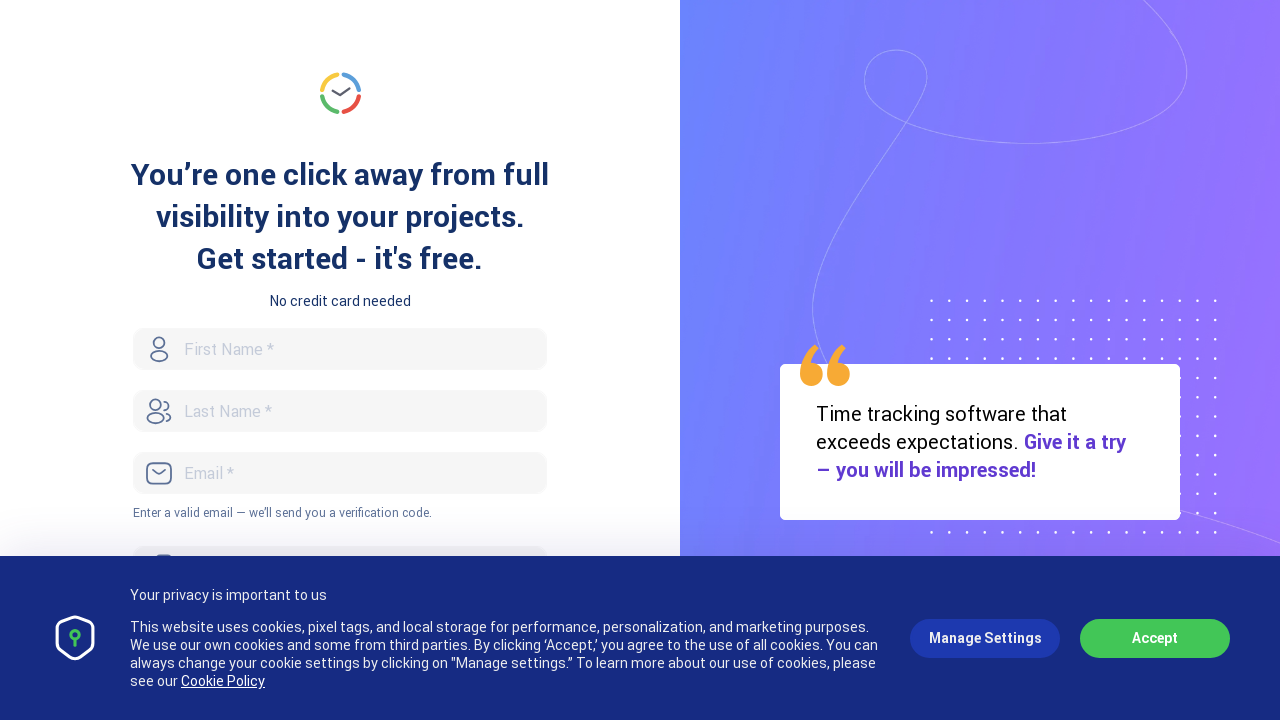

Waited for page to load - DOM content loaded
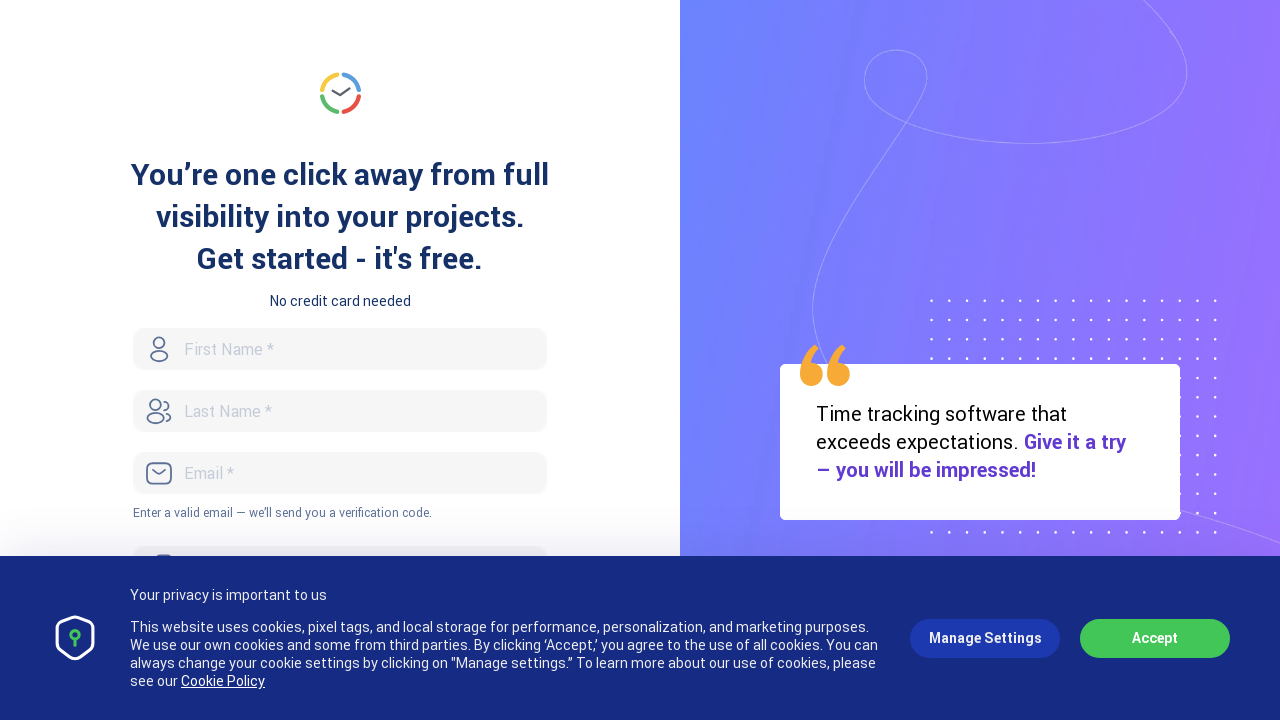

Maximized window to 1920x1080 viewport
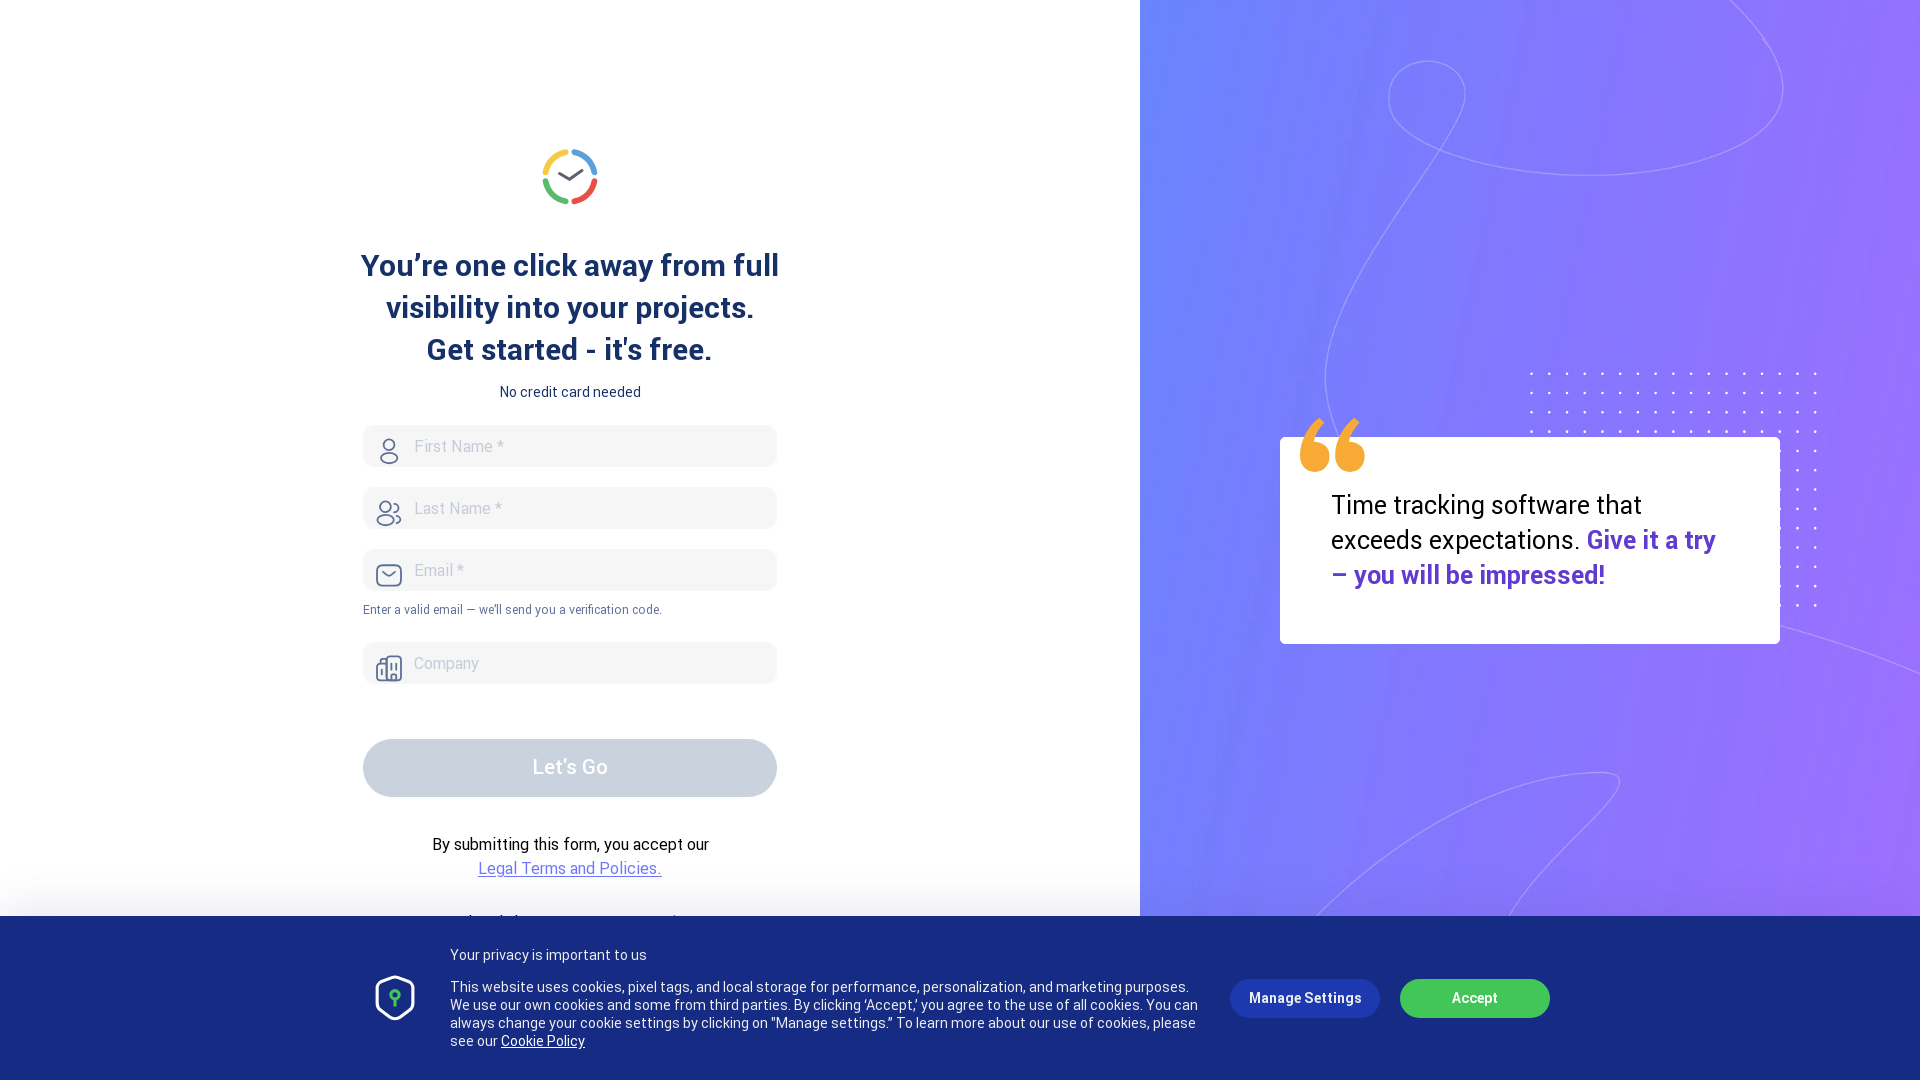

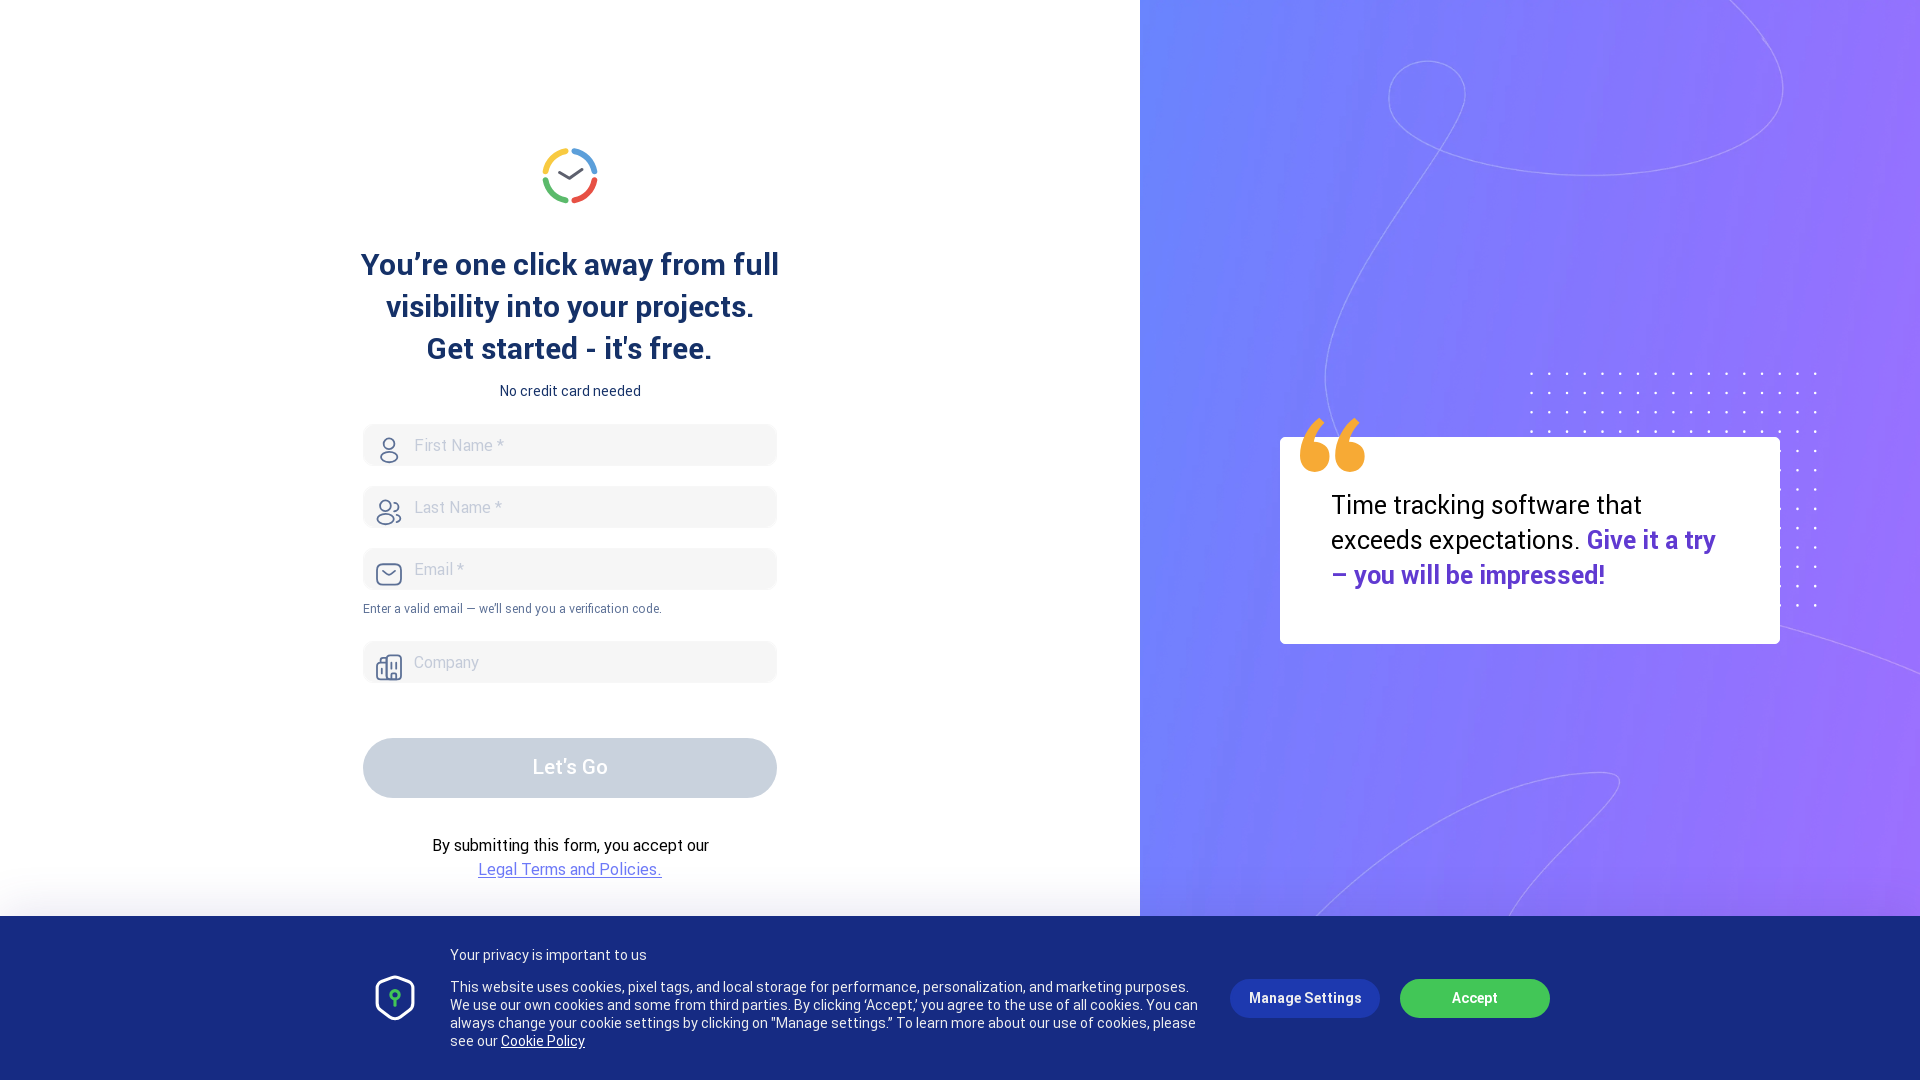